Tests marking individual todo items as complete by checking their checkboxes.

Starting URL: https://demo.playwright.dev/todomvc

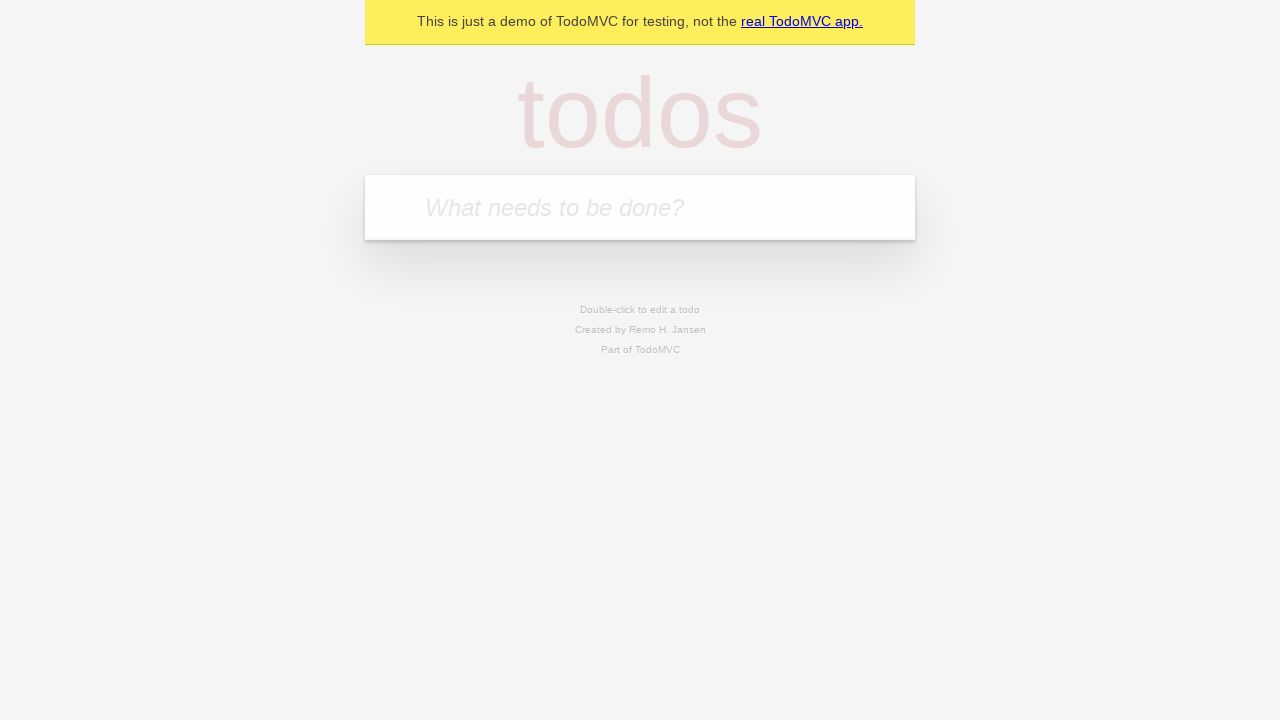

Filled todo input with 'buy some cheese' on internal:attr=[placeholder="What needs to be done?"i]
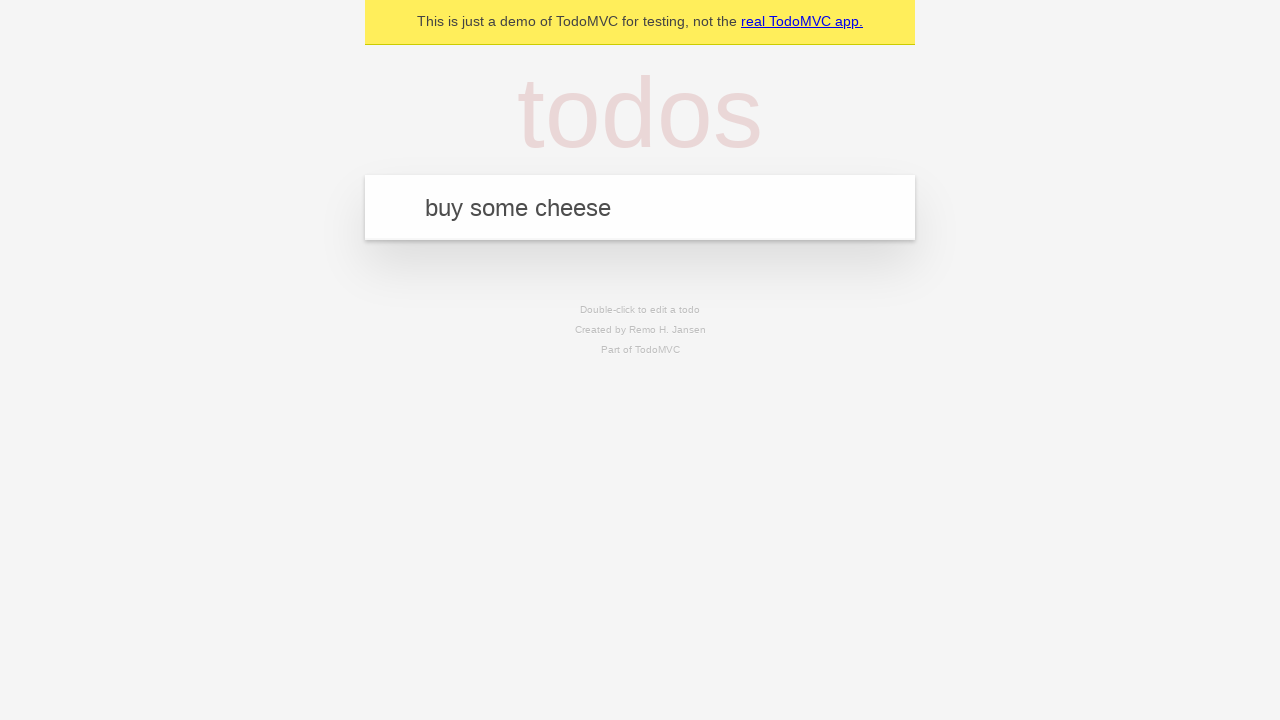

Pressed Enter to add first todo item on internal:attr=[placeholder="What needs to be done?"i]
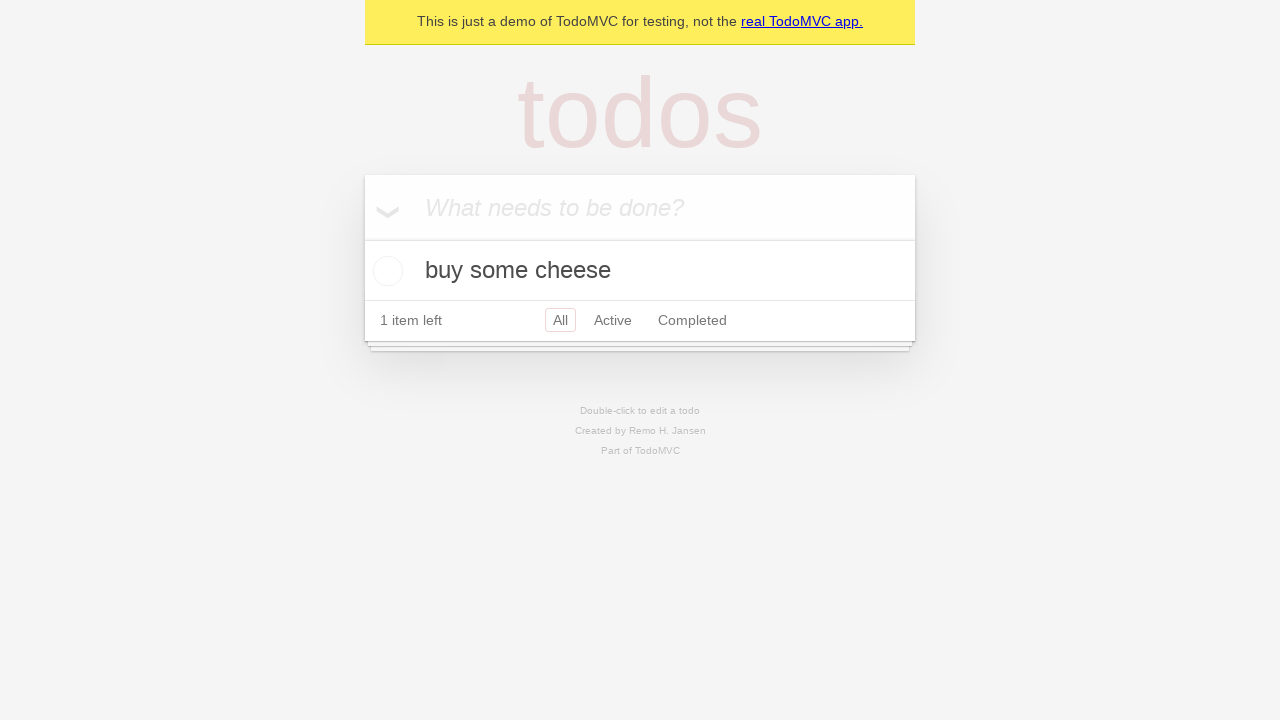

Filled todo input with 'feed the cat' on internal:attr=[placeholder="What needs to be done?"i]
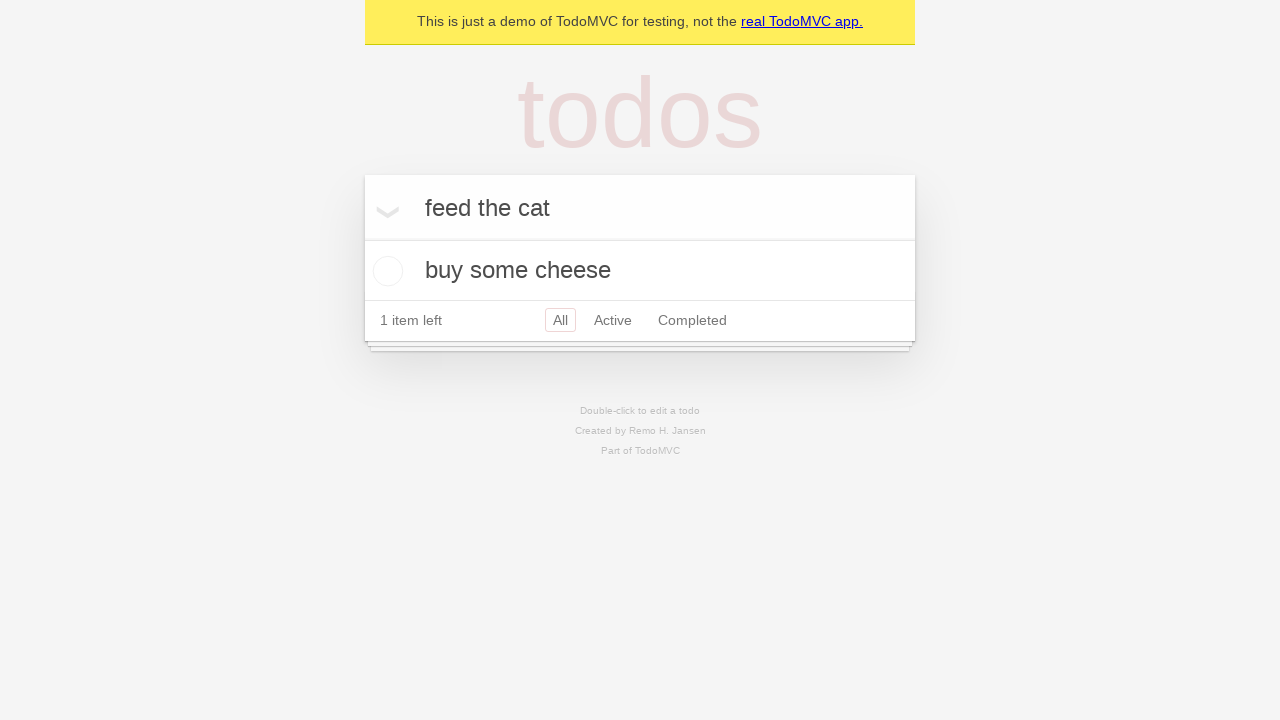

Pressed Enter to add second todo item on internal:attr=[placeholder="What needs to be done?"i]
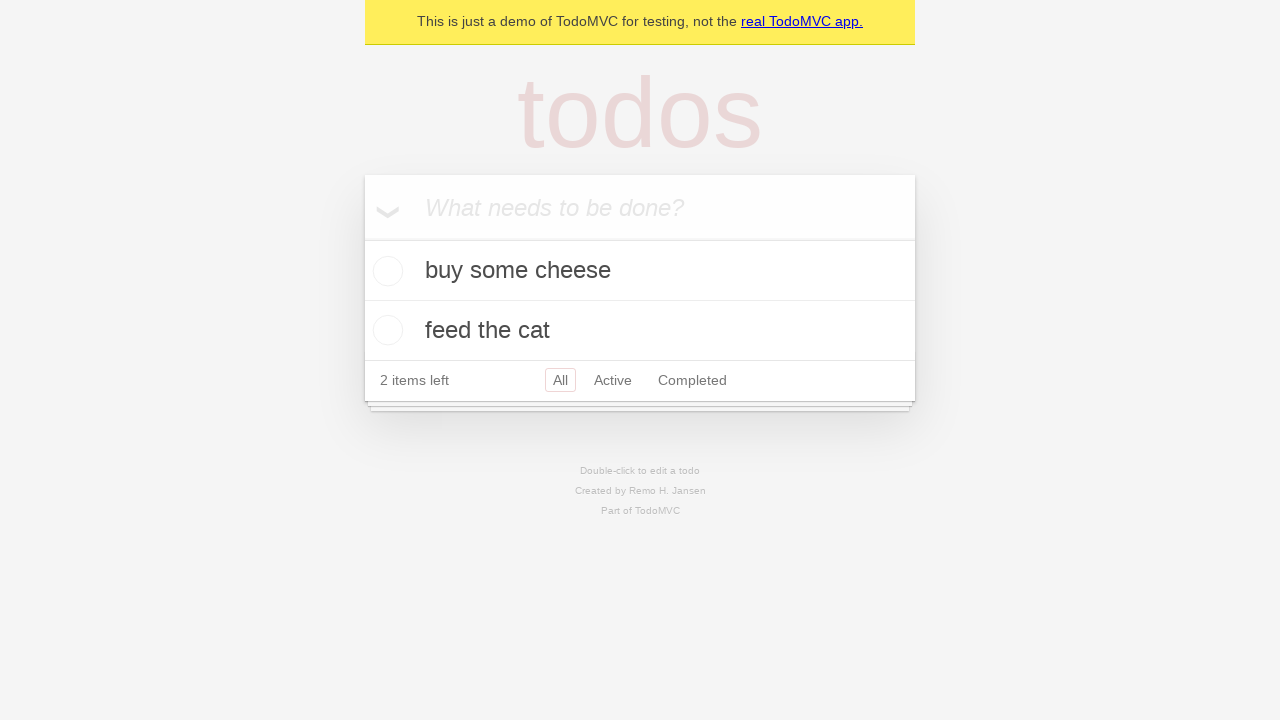

Checked first todo item 'buy some cheese' at (385, 271) on [data-testid='todo-item'] >> nth=0 >> internal:role=checkbox
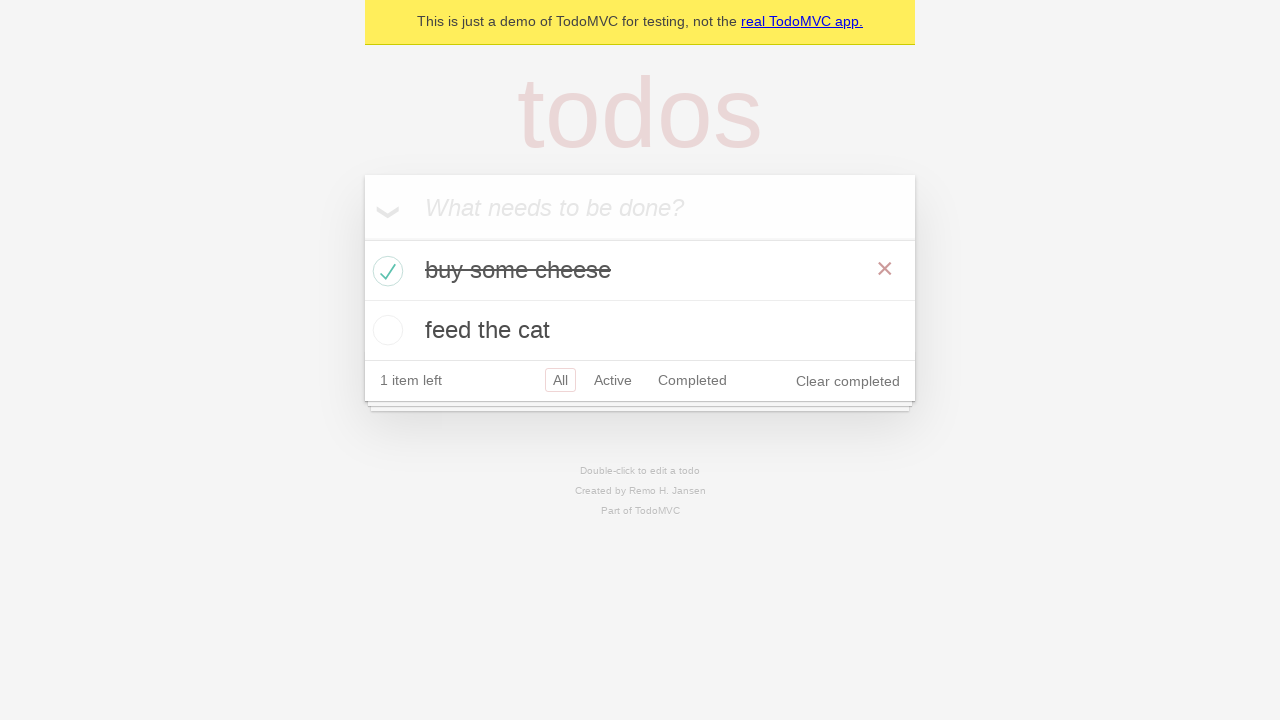

Checked second todo item 'feed the cat' at (385, 330) on [data-testid='todo-item'] >> nth=1 >> internal:role=checkbox
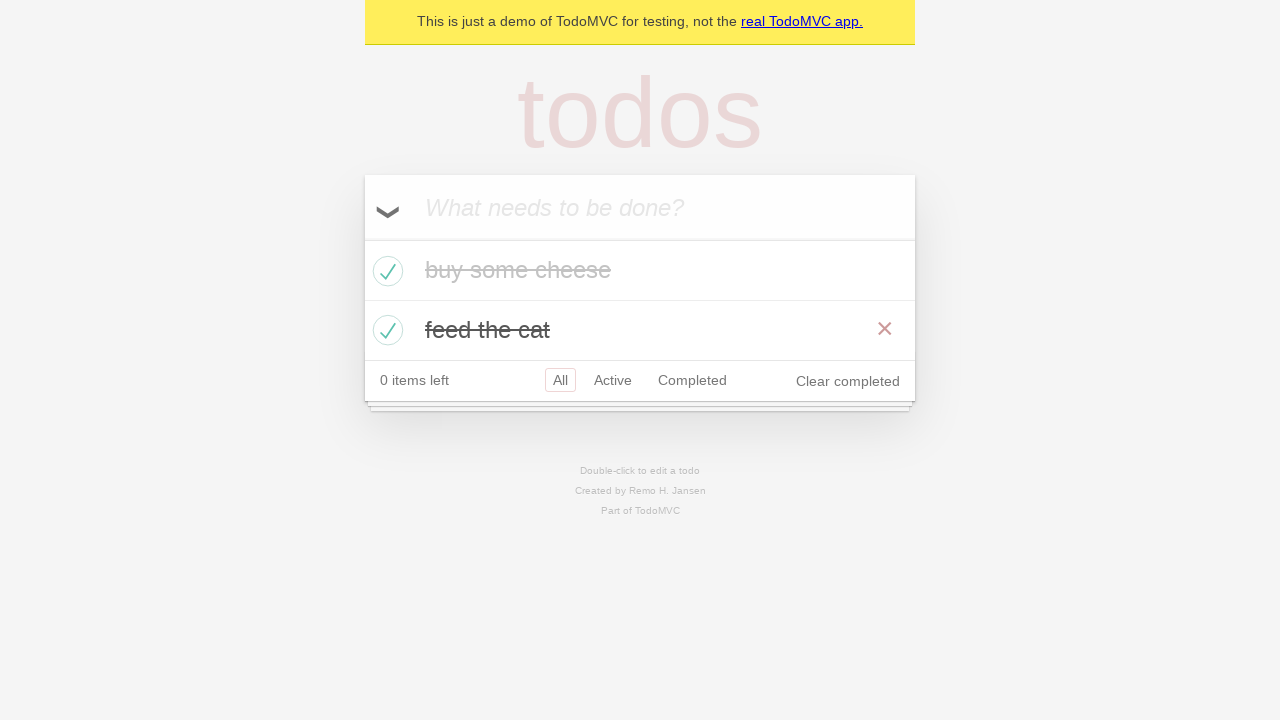

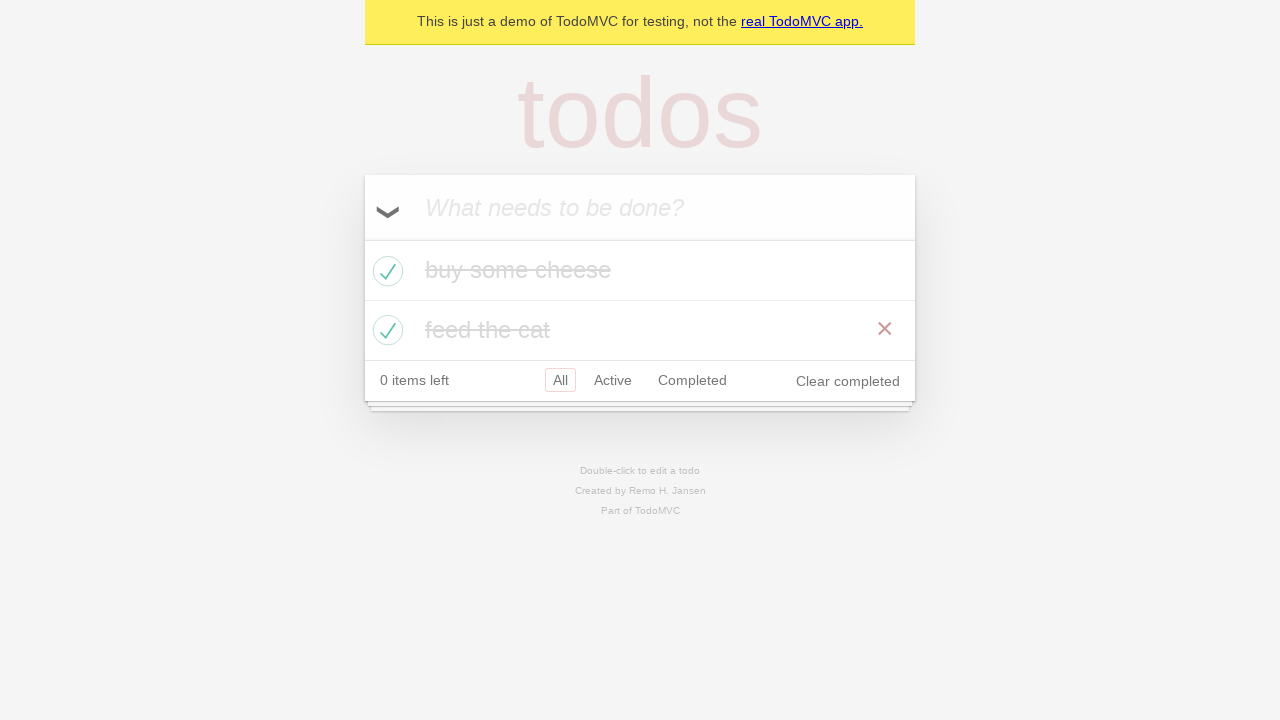